Tests double-click functionality by performing a double-click on a button and verifying the success message appears

Starting URL: https://demoqa.com/buttons

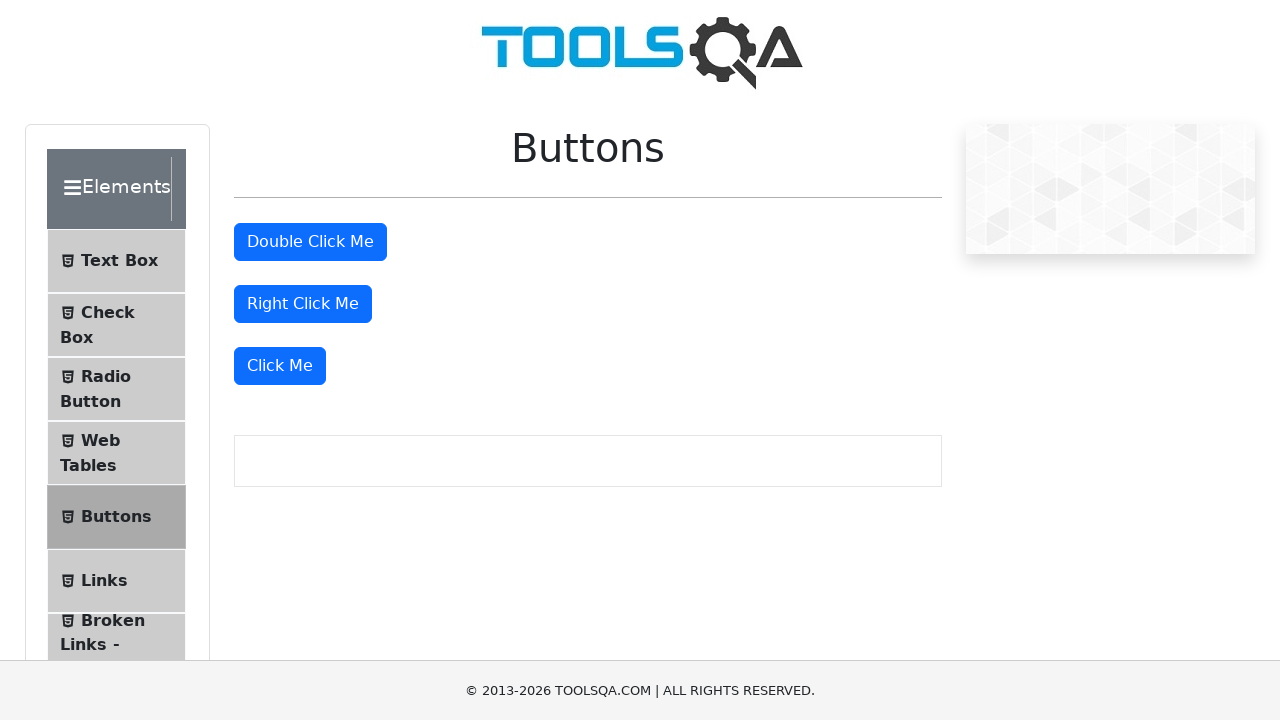

Double-clicked on the double click button at (310, 242) on #doubleClickBtn
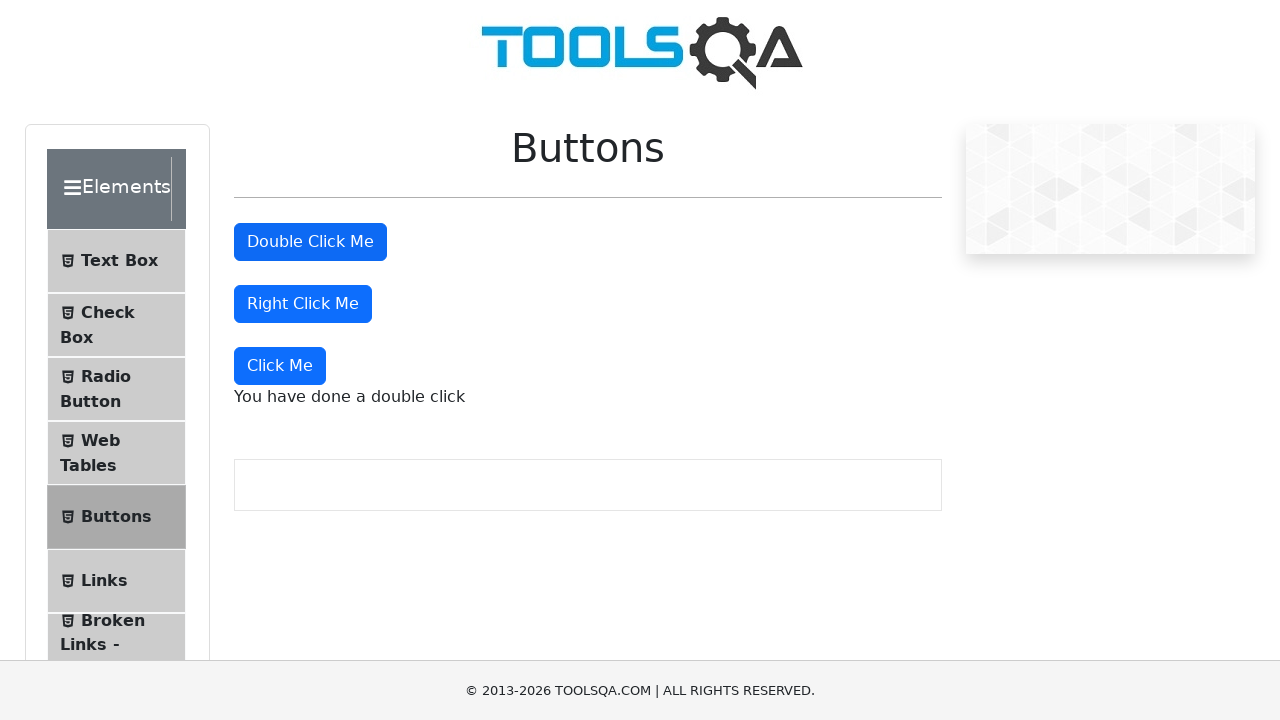

Success message appeared after double-click
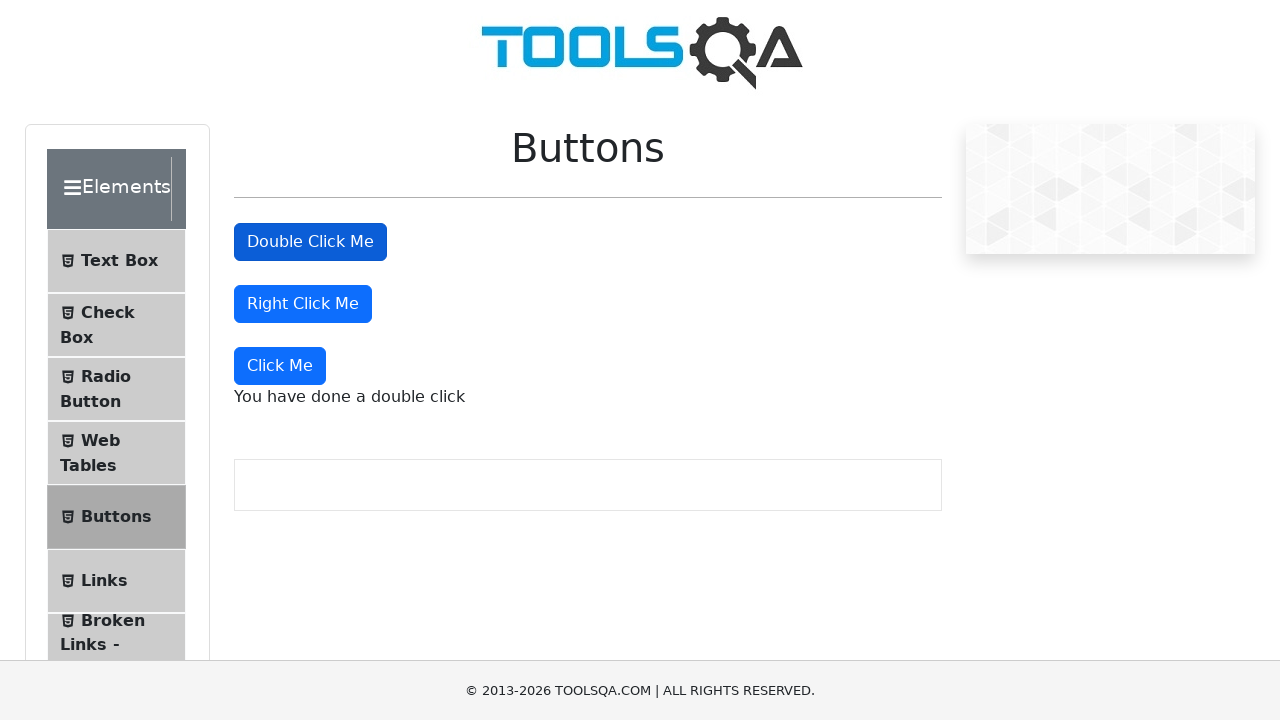

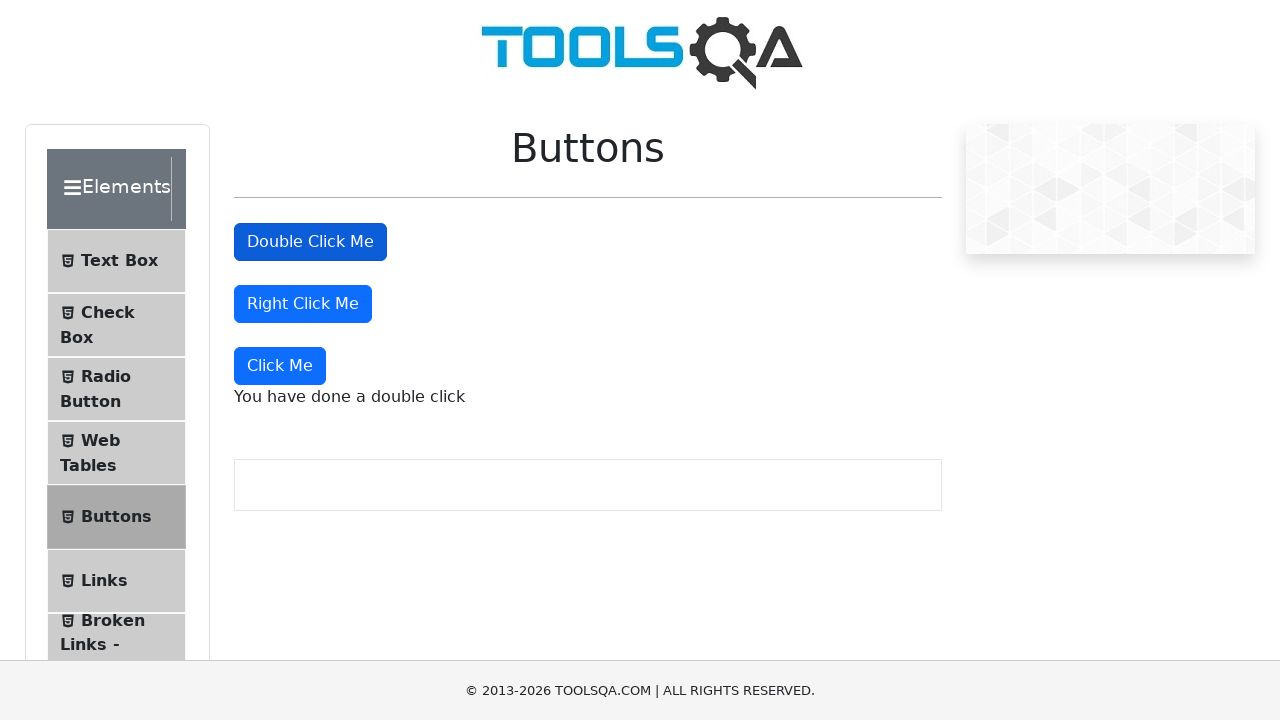